Tests the percentage calculator by entering values 10 and 50, calculating, and verifying the result is 5

Starting URL: http://www.calculator.net/

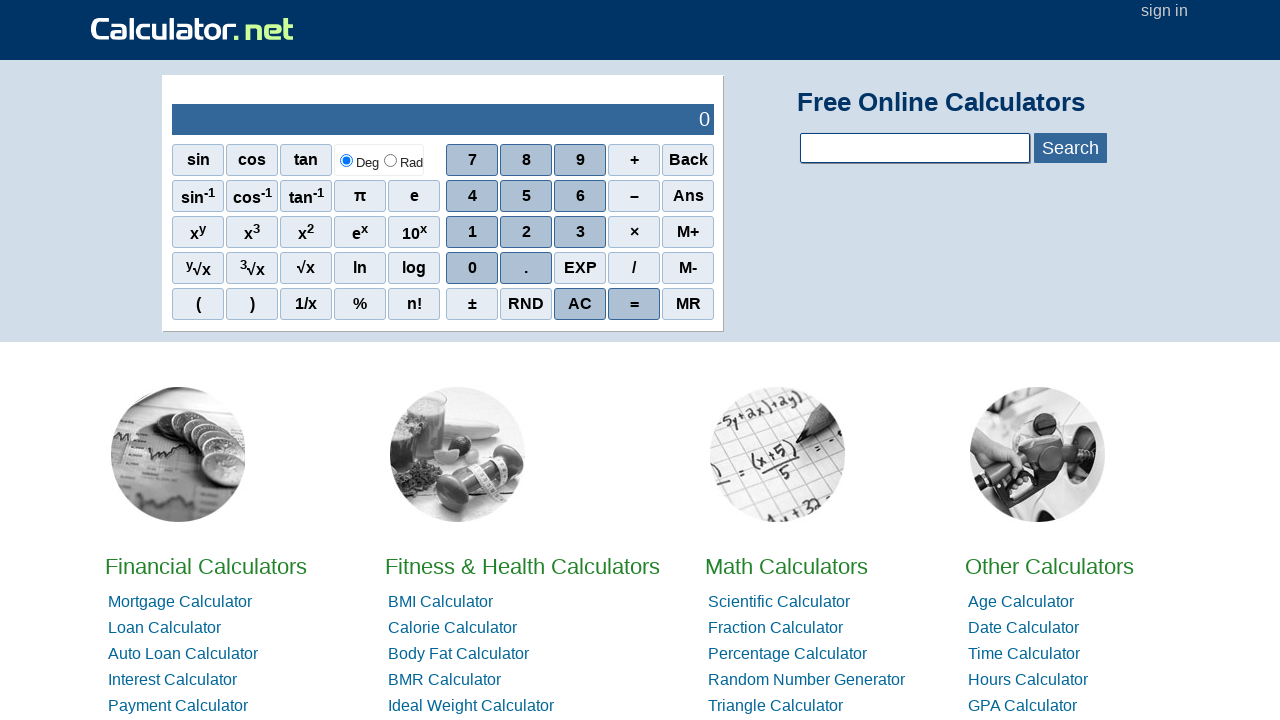

Clicked on calculator section link at (786, 566) on xpath=//*[@id='homelistwrap']/div[3]/div[2]/a
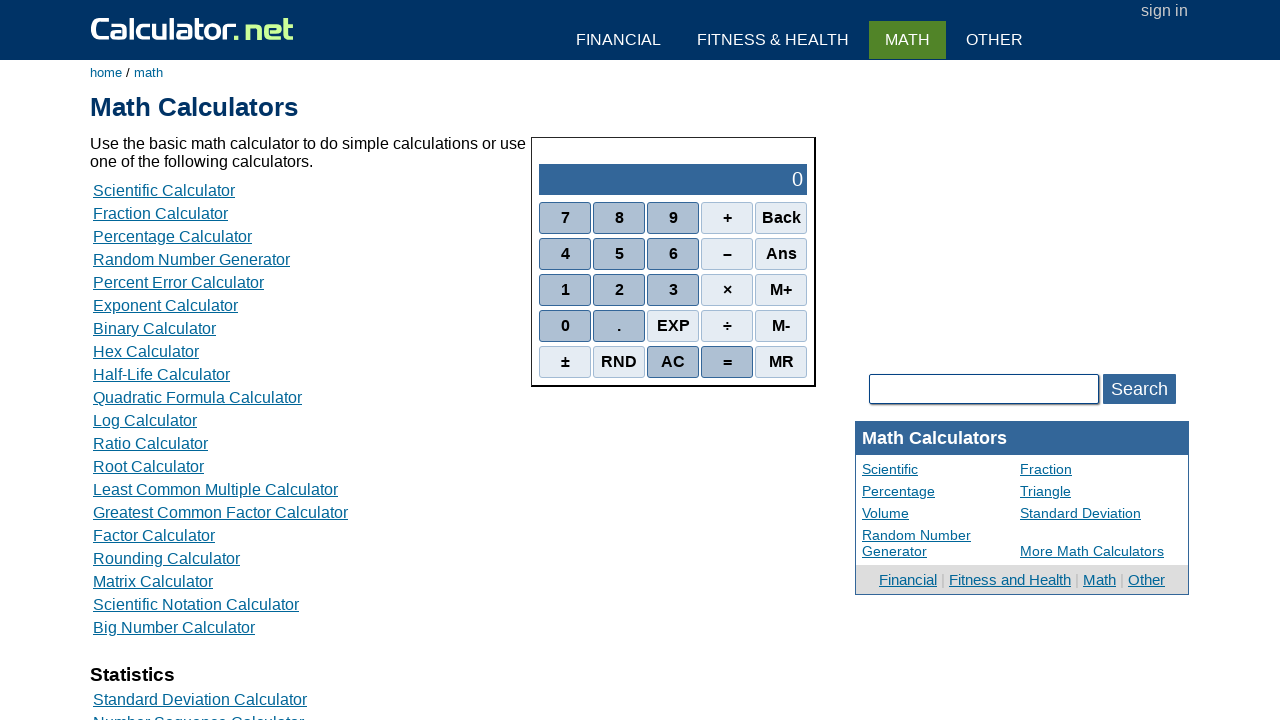

Clicked on percentage calculator option at (172, 236) on xpath=//*[@id='content']/table[2]/tbody/tr/td/div[3]/a
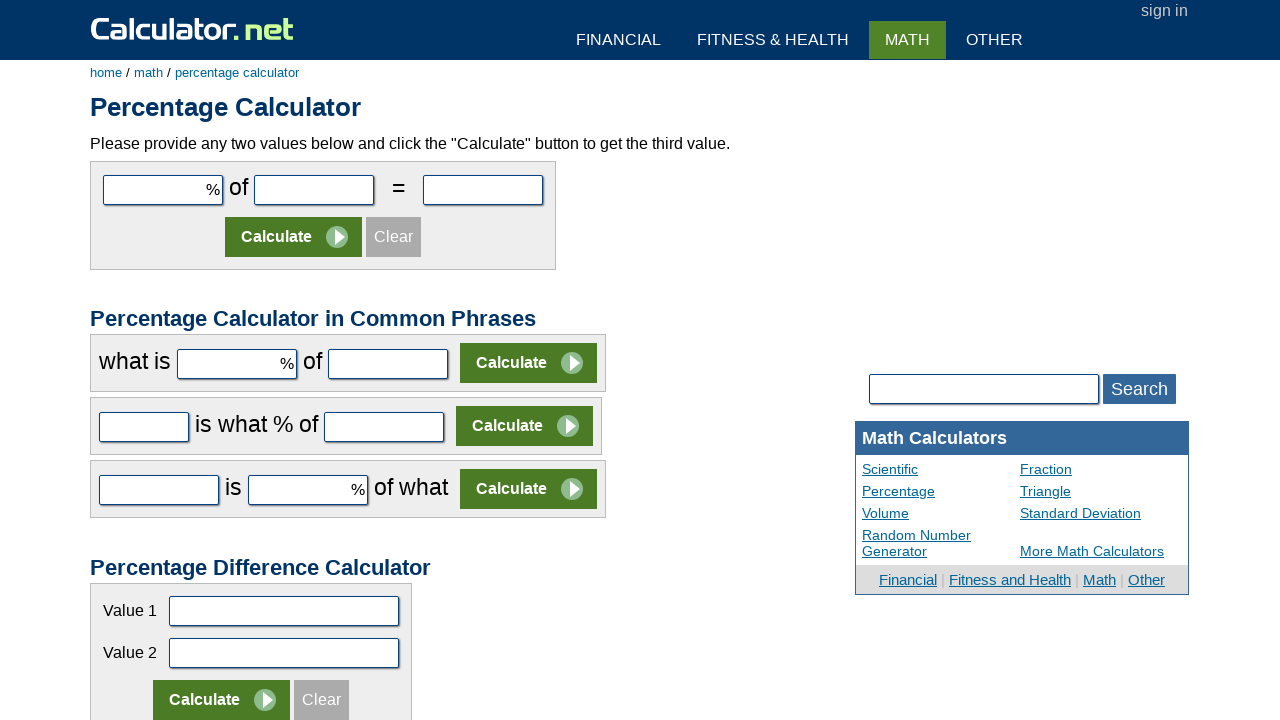

Entered first value '10' in percentage calculator on #cpar1
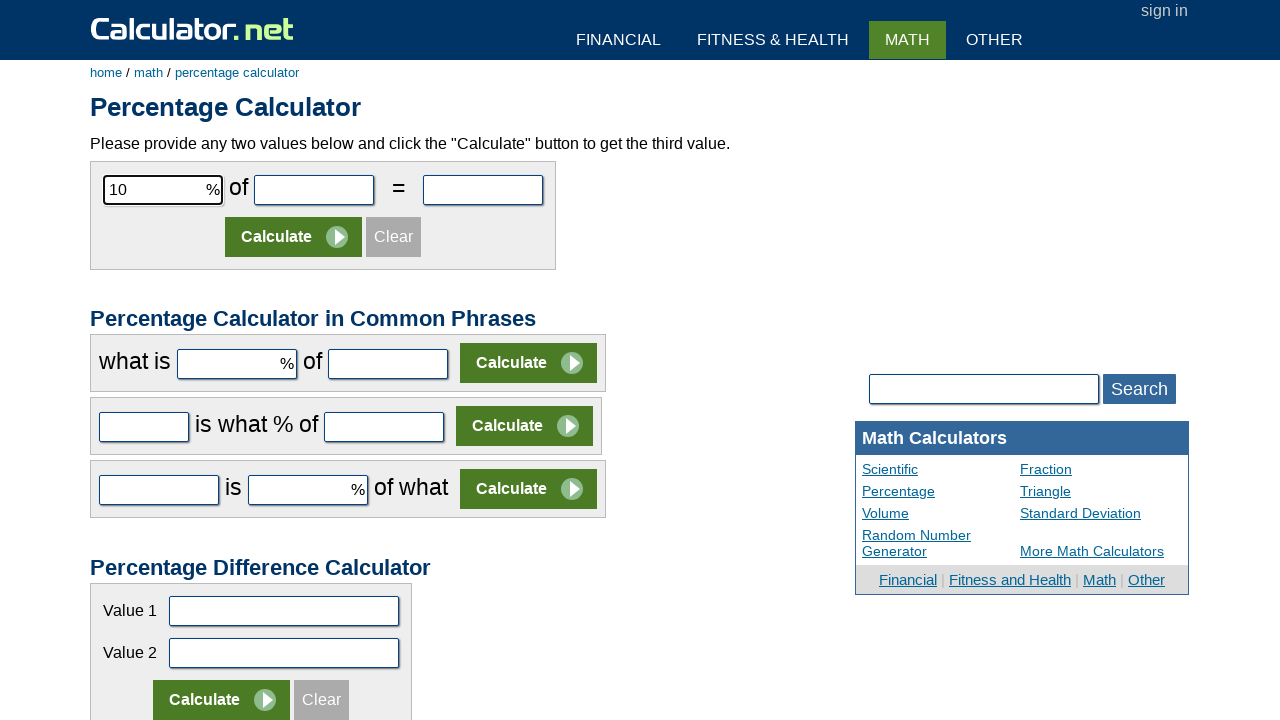

Entered second value '50' in percentage calculator on #cpar2
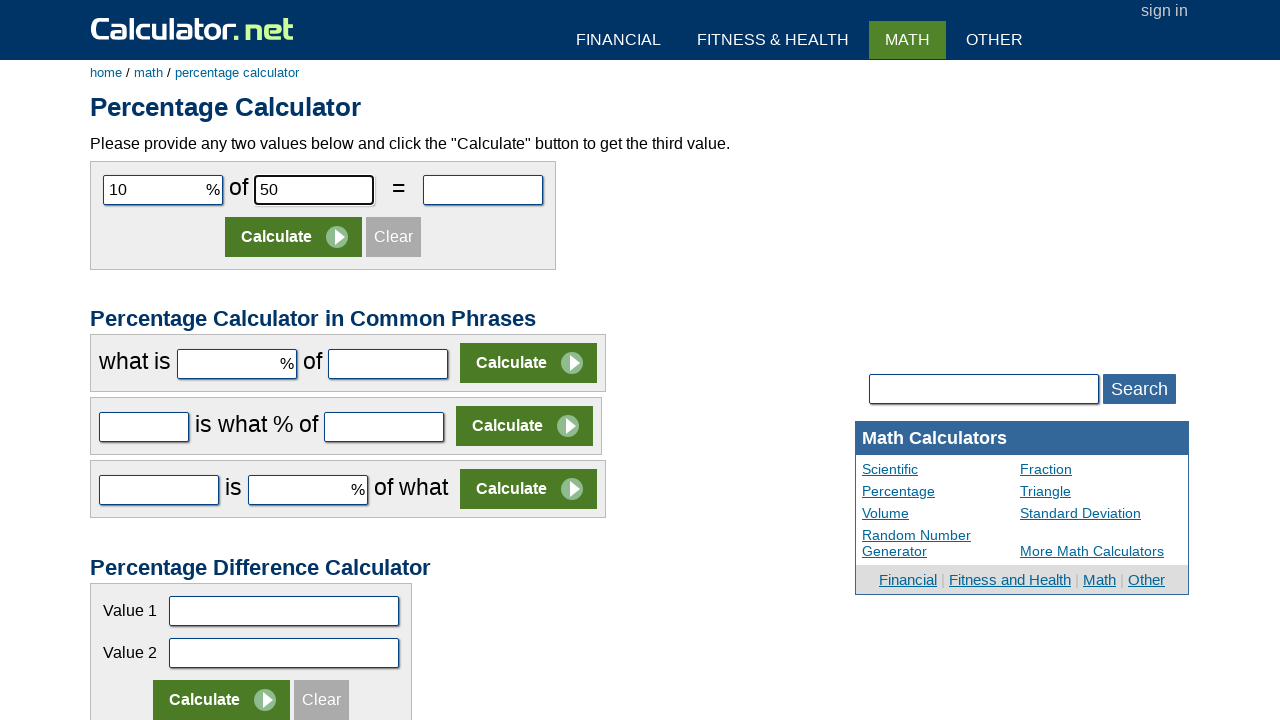

Clicked calculate button at (294, 237) on xpath=//*[@id='content']/form[1]/table/tbody/tr[2]/td/input[2]
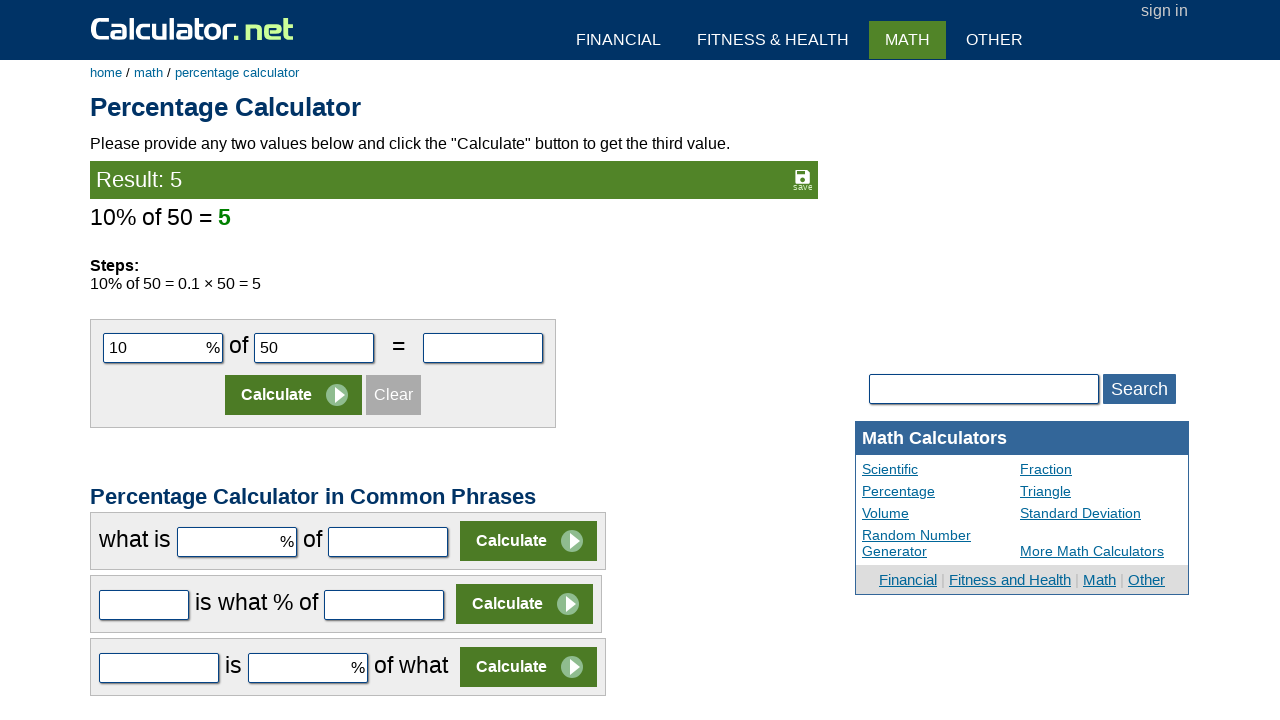

Result element loaded and verified to be 5
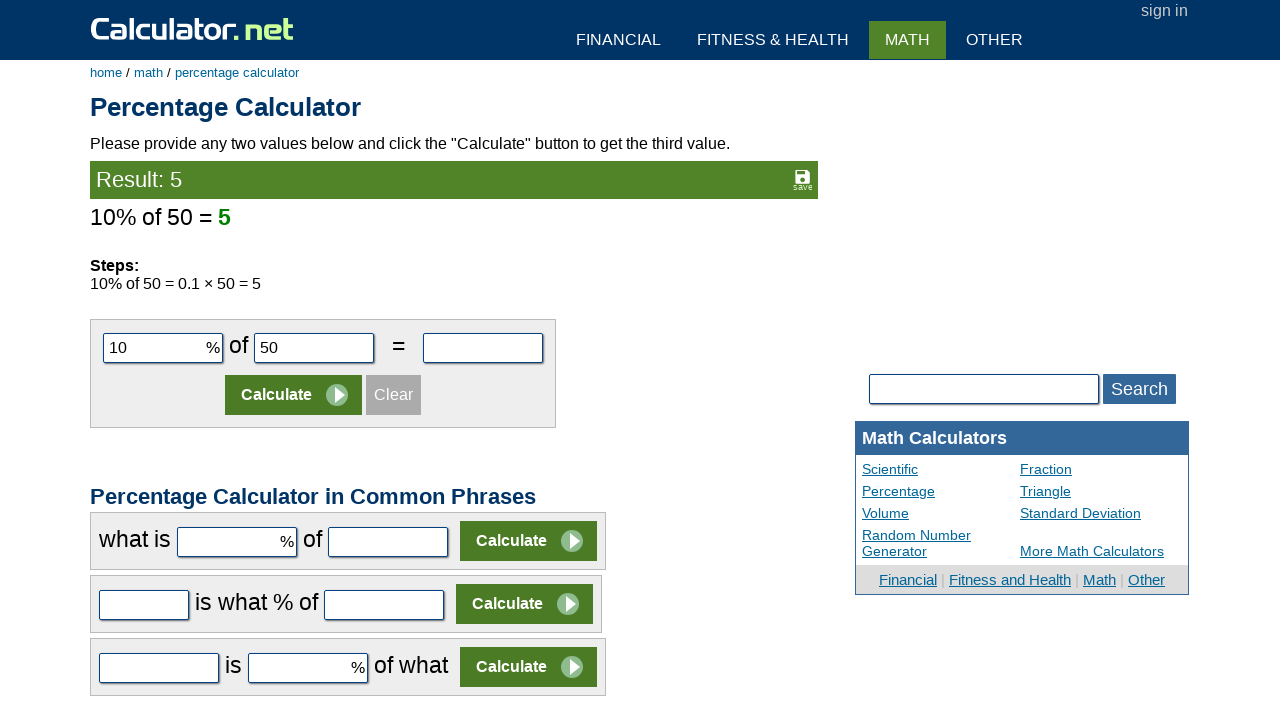

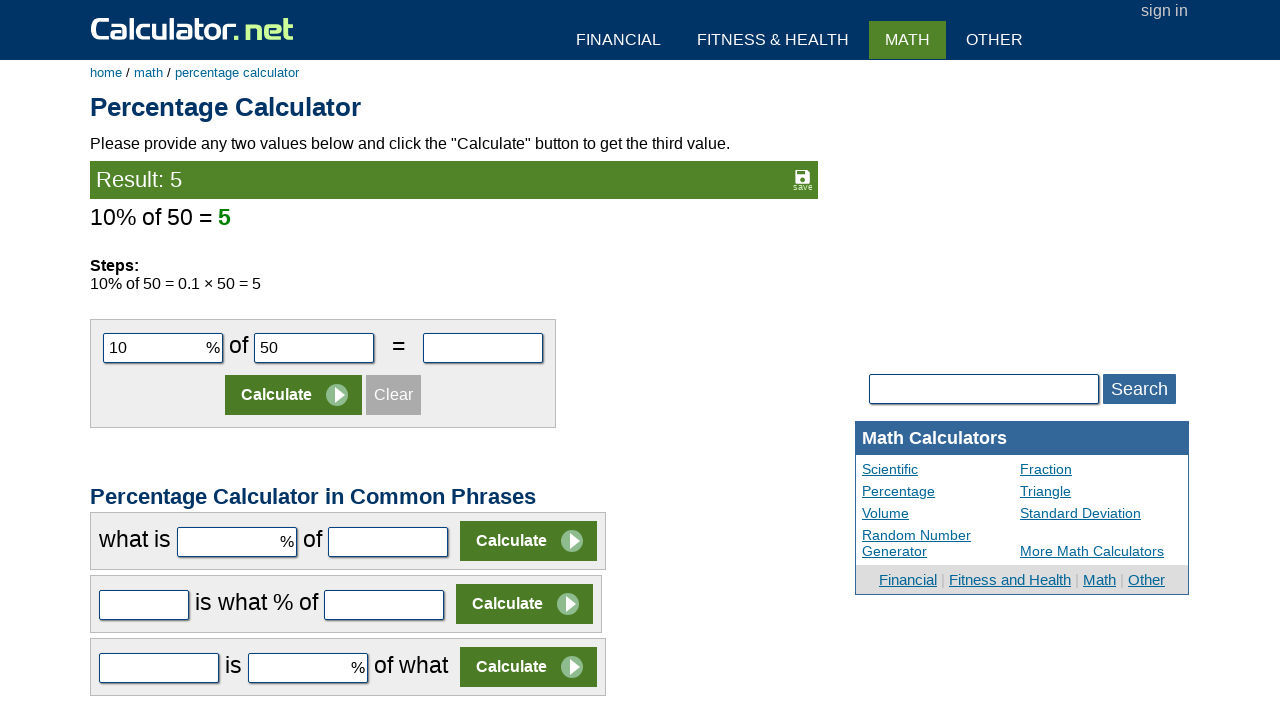